Tests radio button functionality by clicking the "Yes" radio button and verifying that a success message is displayed

Starting URL: https://demoqa.com/radio-button

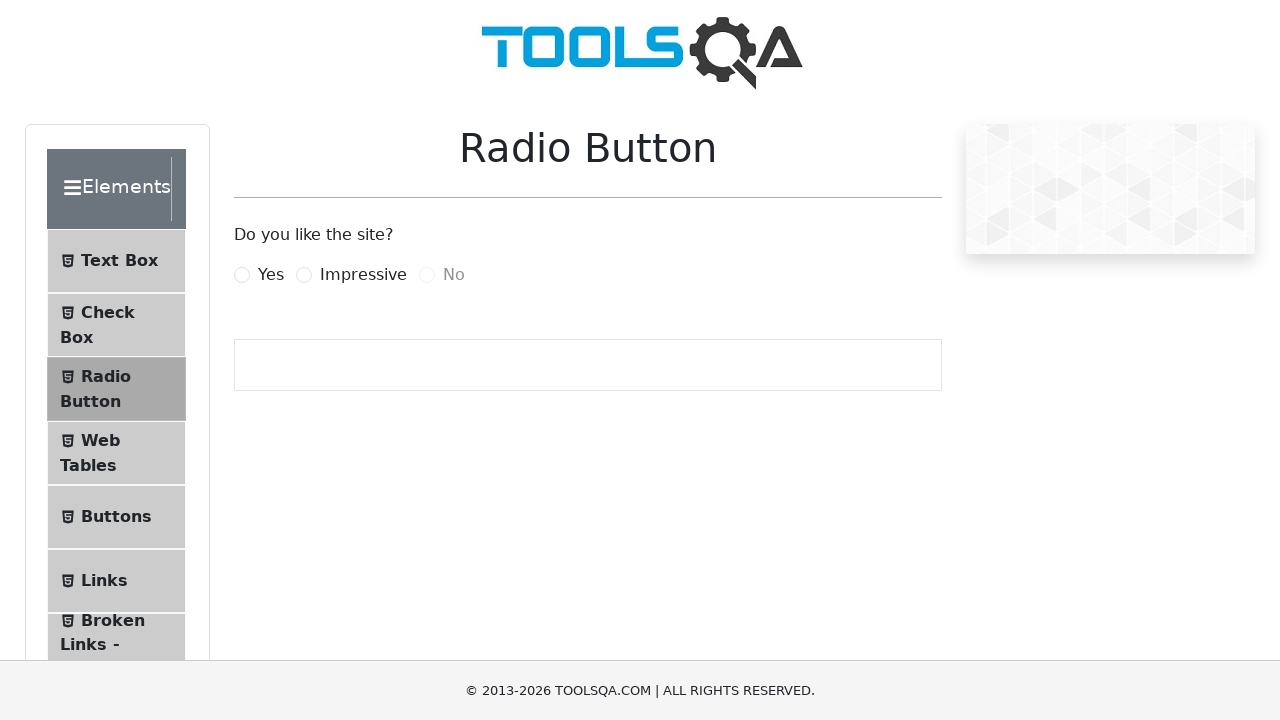

Clicked the 'Yes' radio button at (271, 275) on label[for='yesRadio']
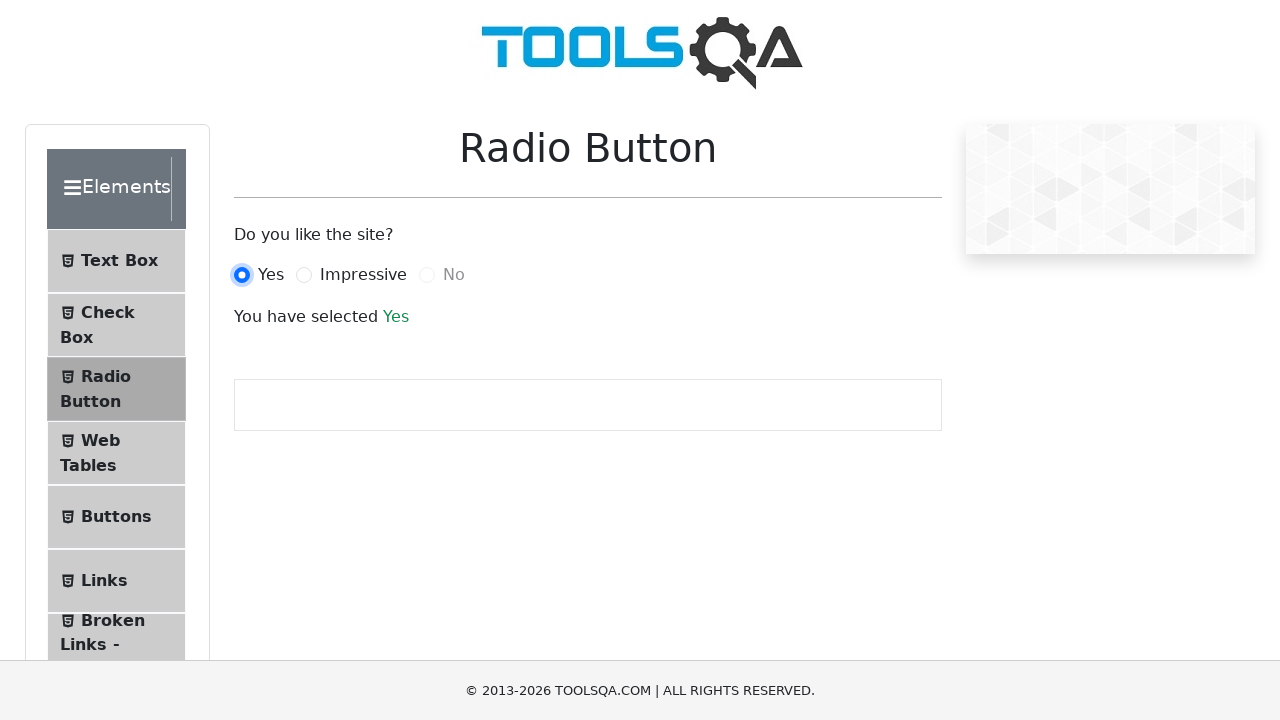

Success message is displayed
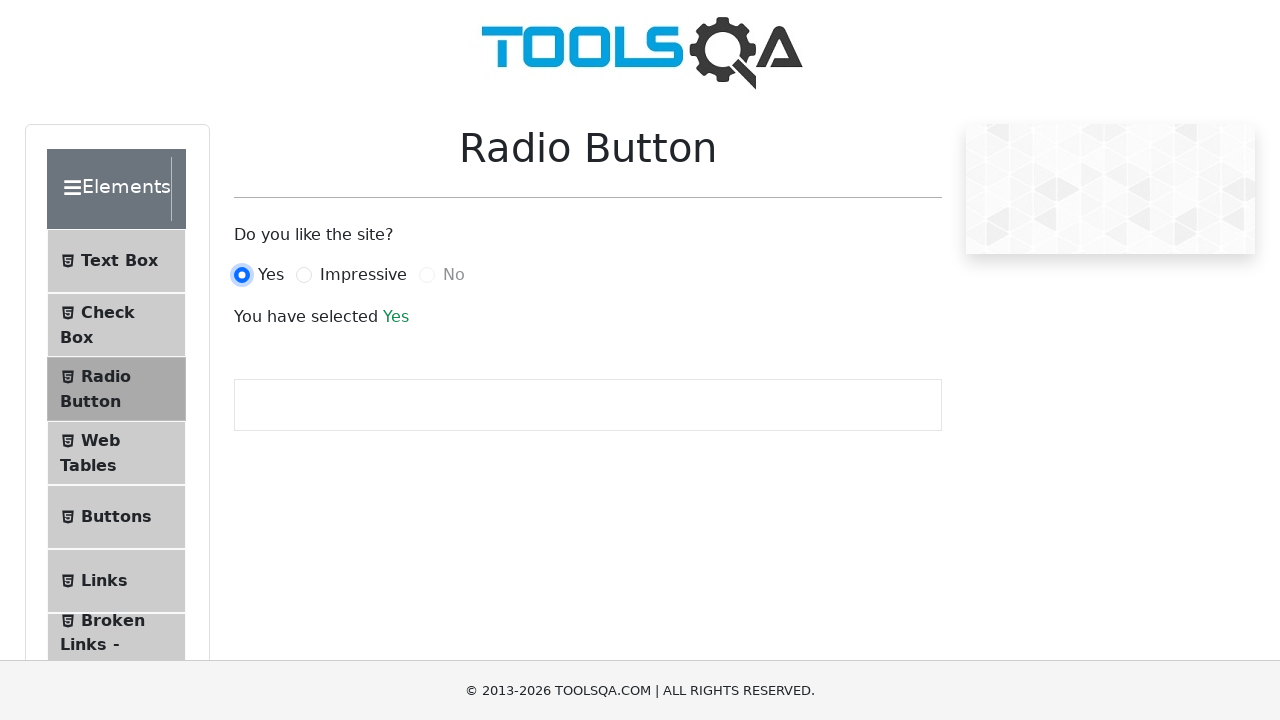

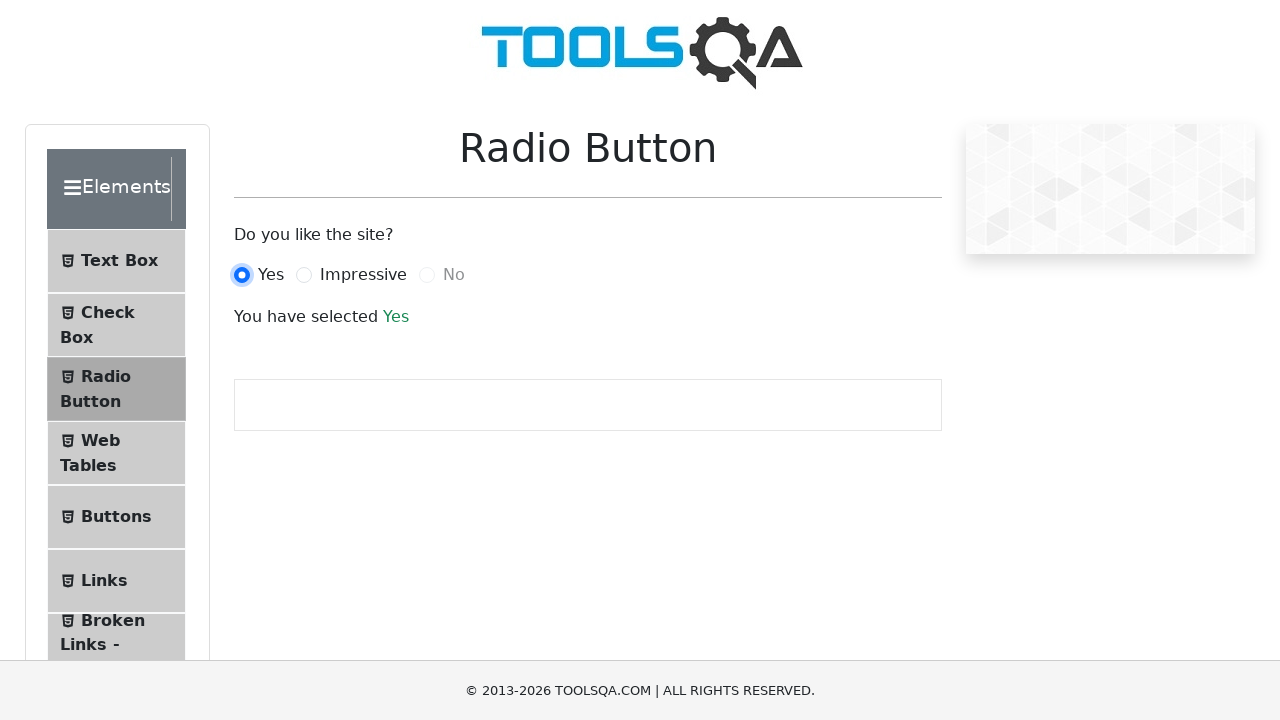